Tests that pressing Escape cancels the edit and reverts to original text

Starting URL: https://demo.playwright.dev/todomvc

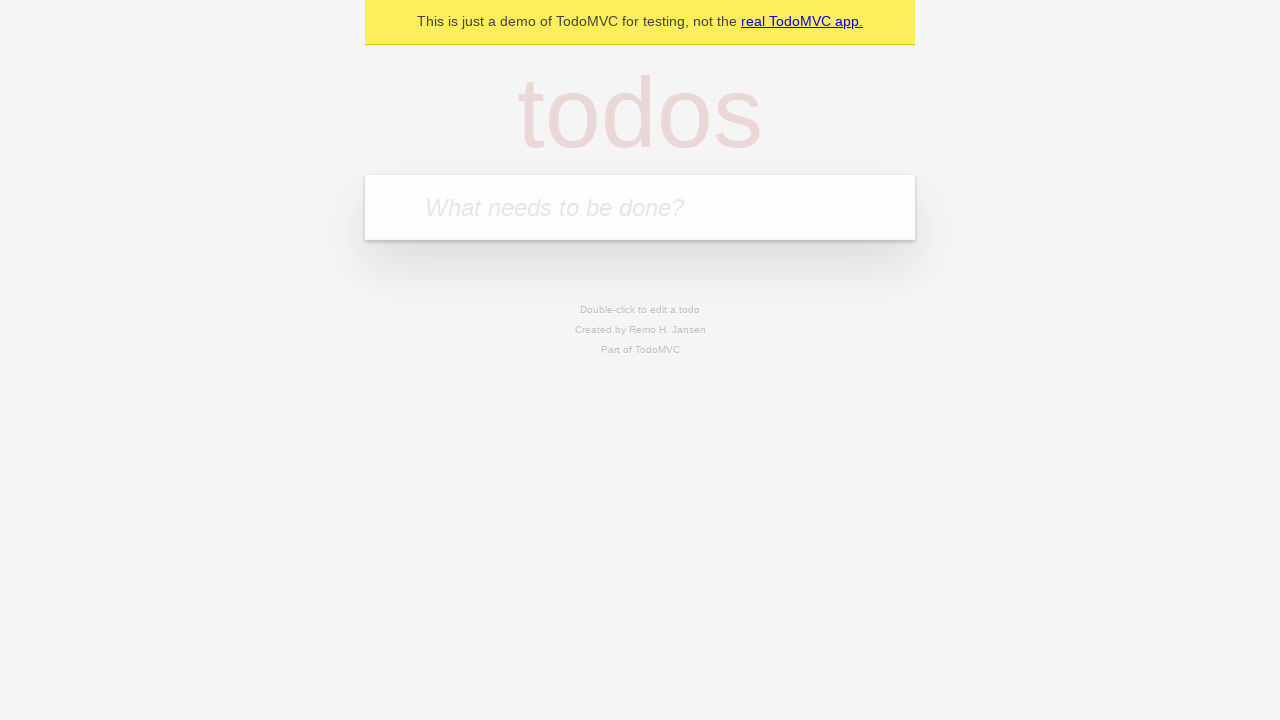

Filled first todo input with 'buy some cheese' on internal:attr=[placeholder="What needs to be done?"i]
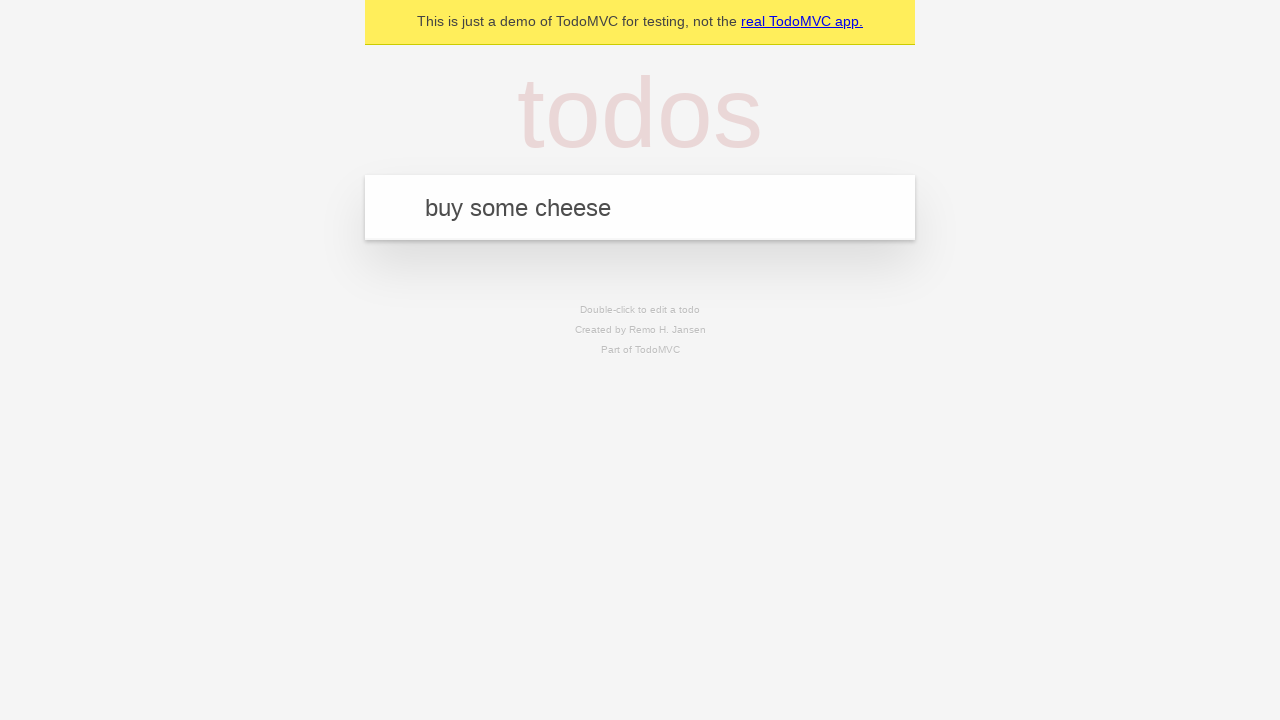

Pressed Enter to create first todo on internal:attr=[placeholder="What needs to be done?"i]
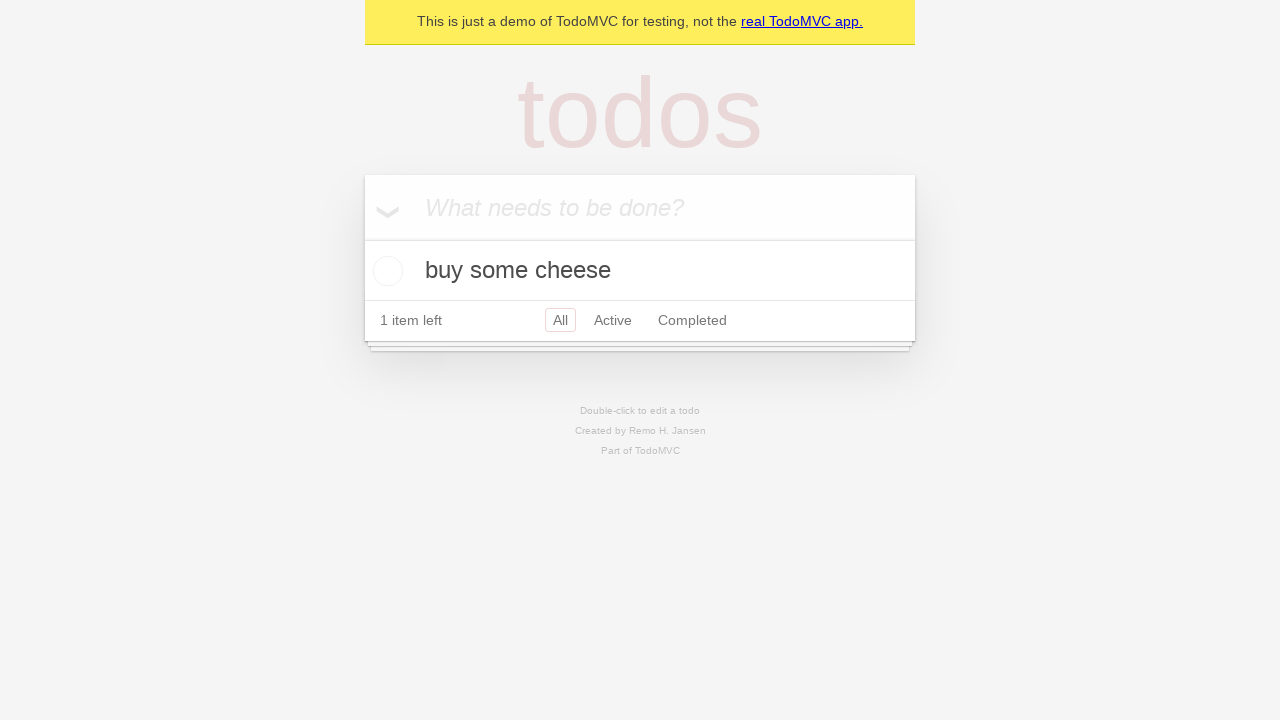

Filled second todo input with 'feed the cat' on internal:attr=[placeholder="What needs to be done?"i]
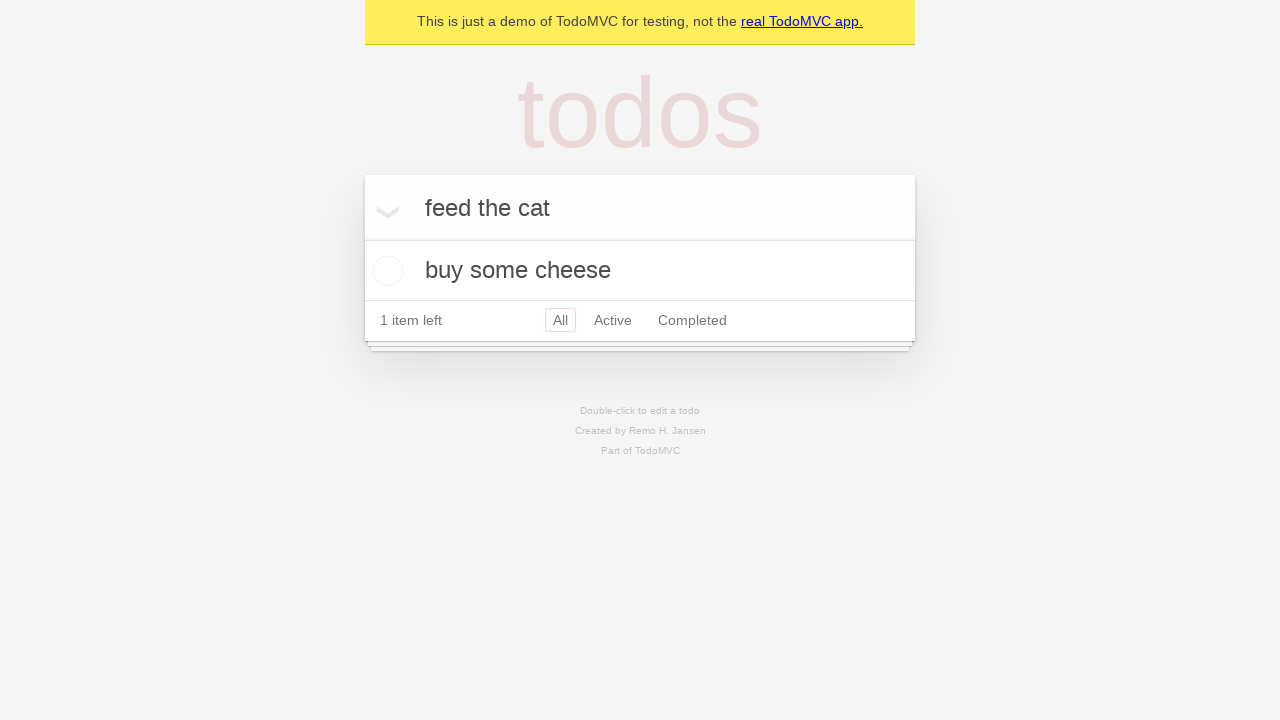

Pressed Enter to create second todo on internal:attr=[placeholder="What needs to be done?"i]
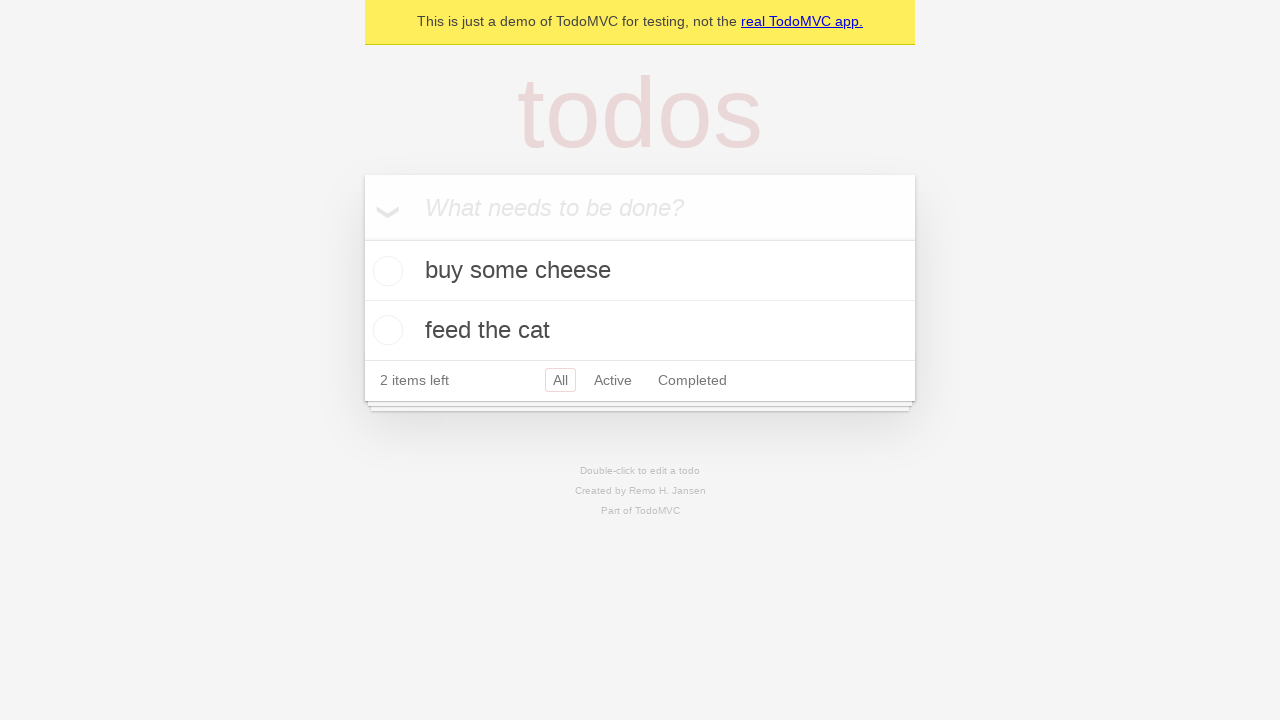

Filled third todo input with 'book a doctors appointment' on internal:attr=[placeholder="What needs to be done?"i]
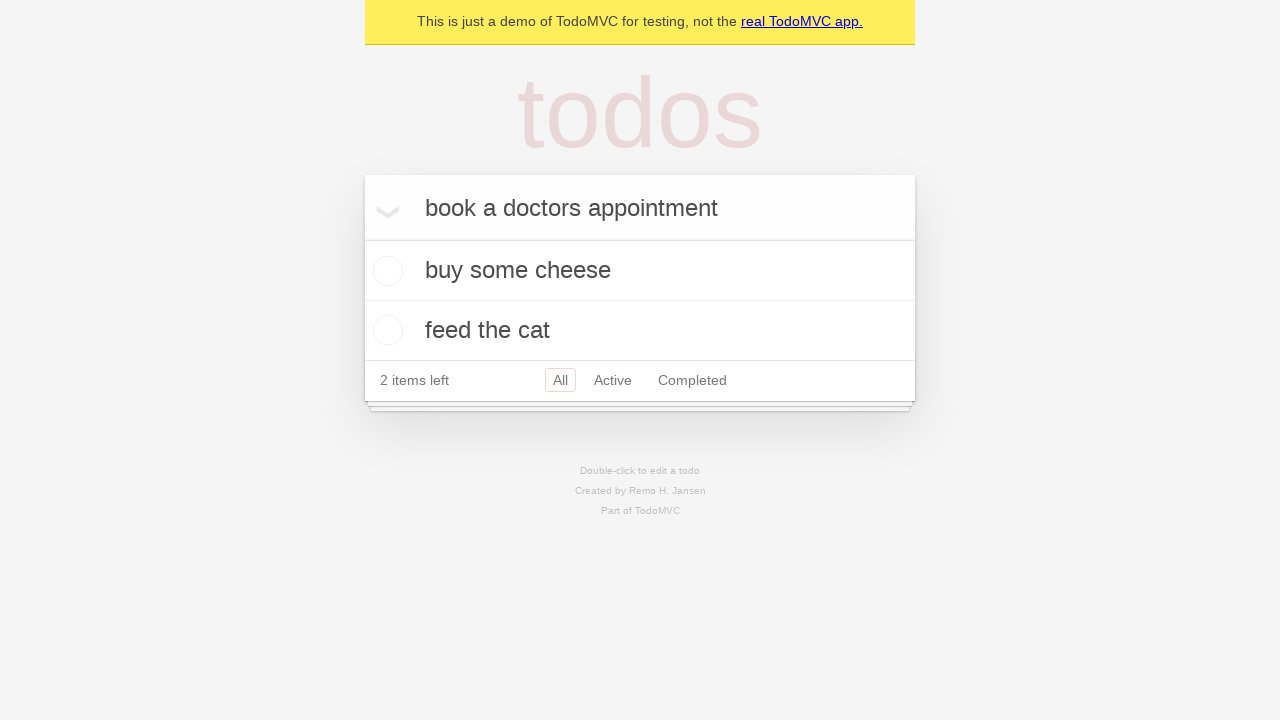

Pressed Enter to create third todo on internal:attr=[placeholder="What needs to be done?"i]
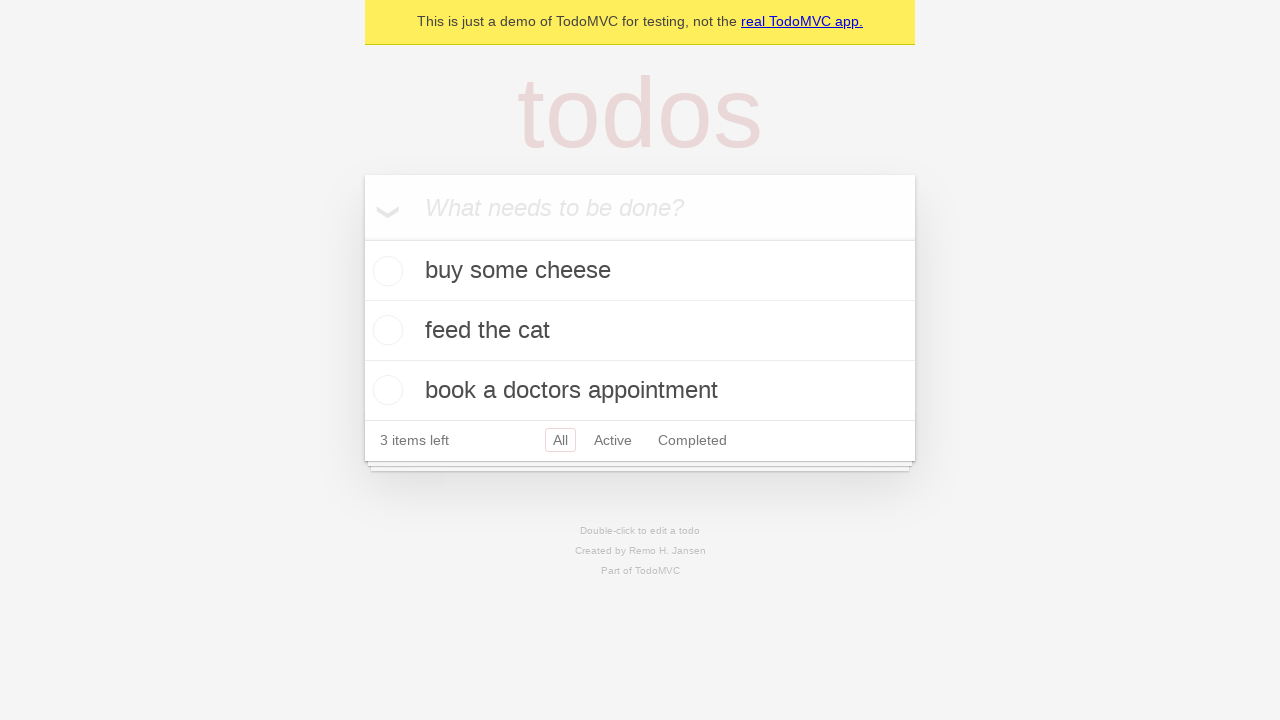

Double-clicked second todo item to enter edit mode at (640, 331) on internal:testid=[data-testid="todo-item"s] >> nth=1
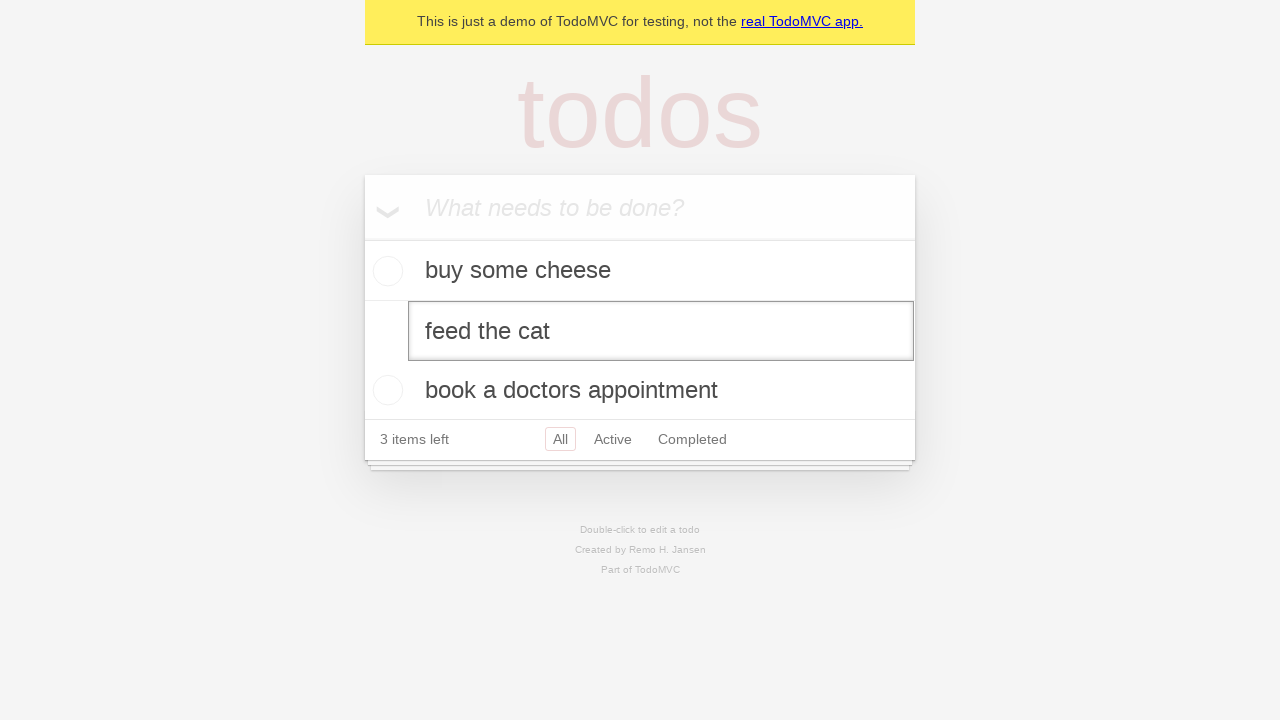

Filled edit textbox with 'buy some sausages' on internal:testid=[data-testid="todo-item"s] >> nth=1 >> internal:role=textbox[nam
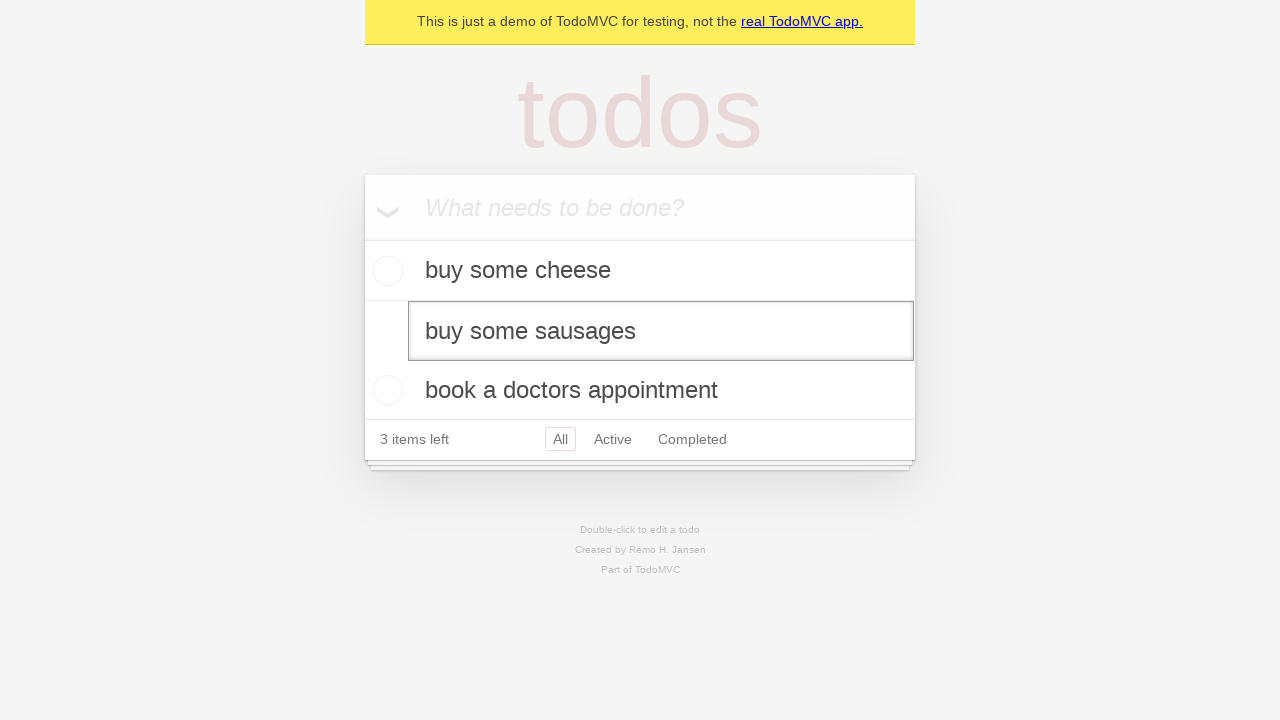

Pressed Escape to cancel edit and revert to original text on internal:testid=[data-testid="todo-item"s] >> nth=1 >> internal:role=textbox[nam
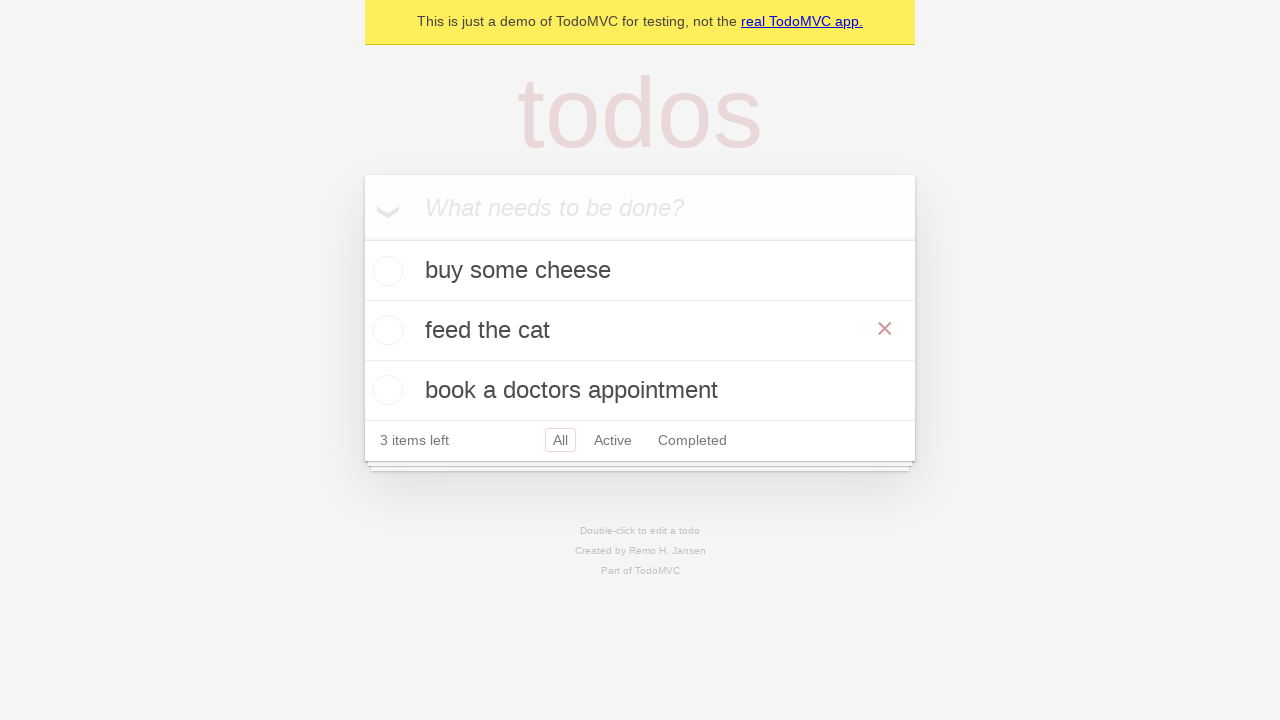

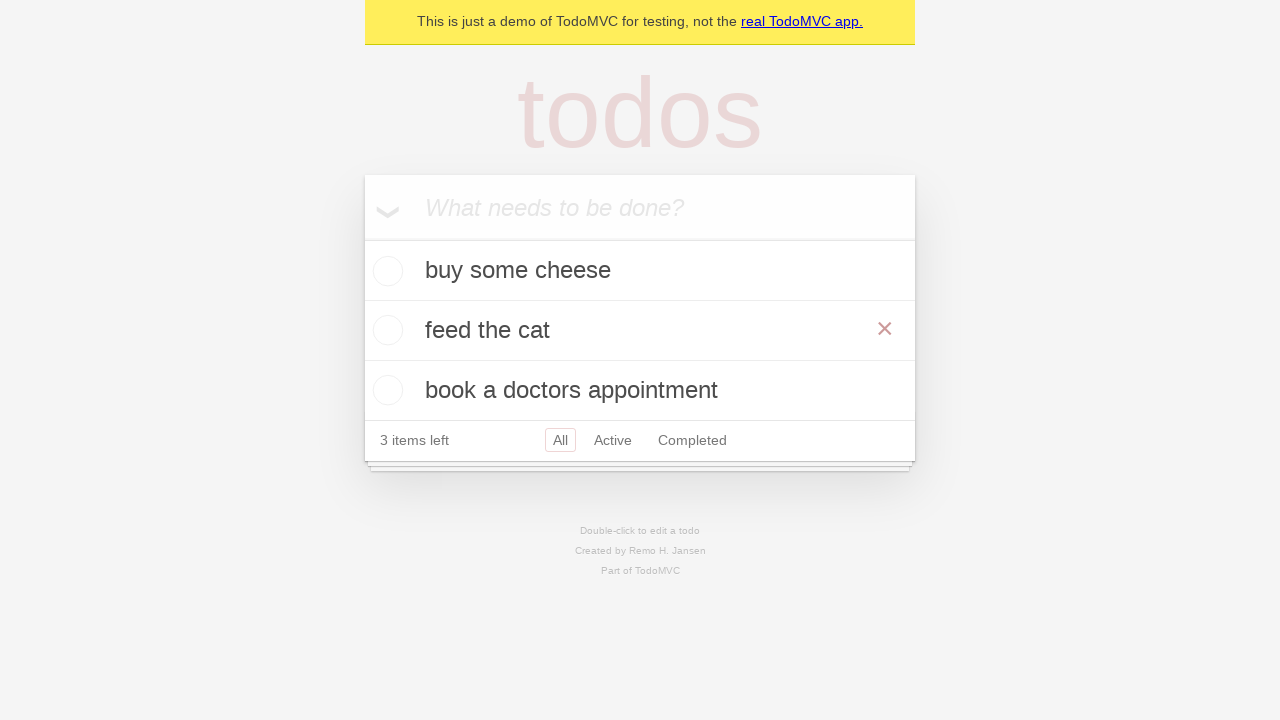